Tests that clicking on specific link text navigates to the expected external URL, verifying the href attribute and navigation behavior.

Starting URL: https://rebelstar.ru/

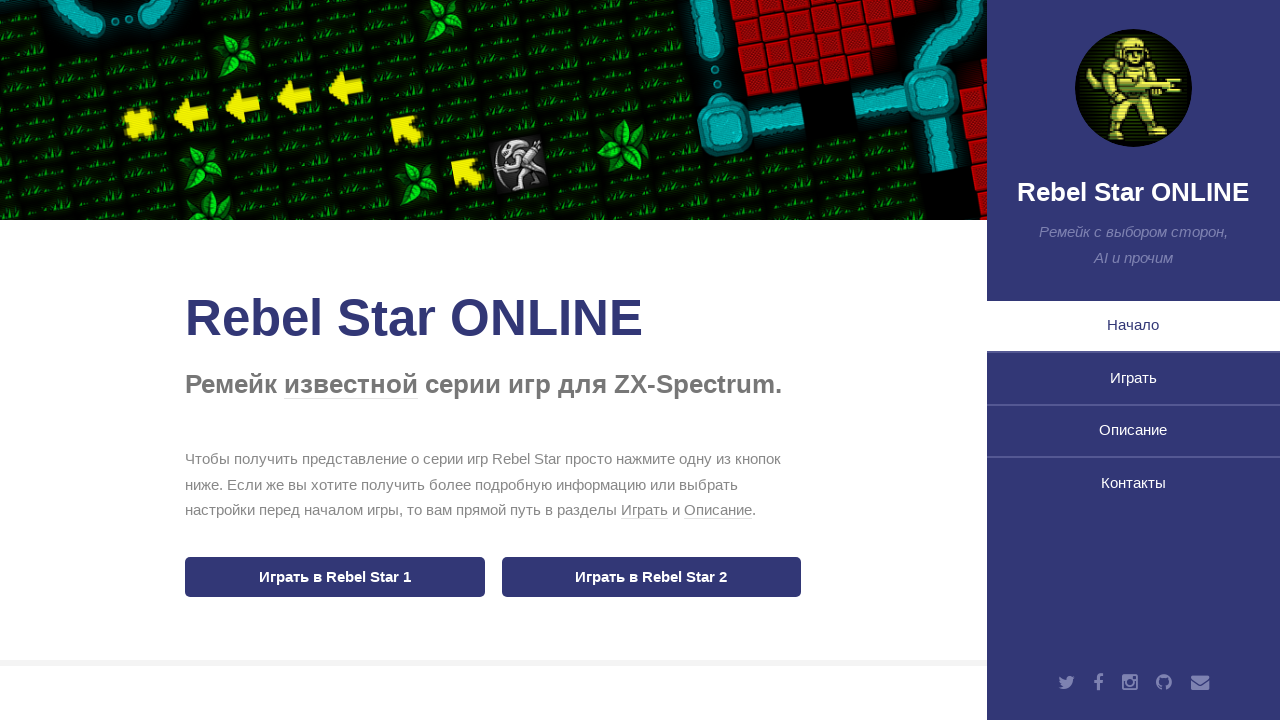

Located link element with text 'Howler'
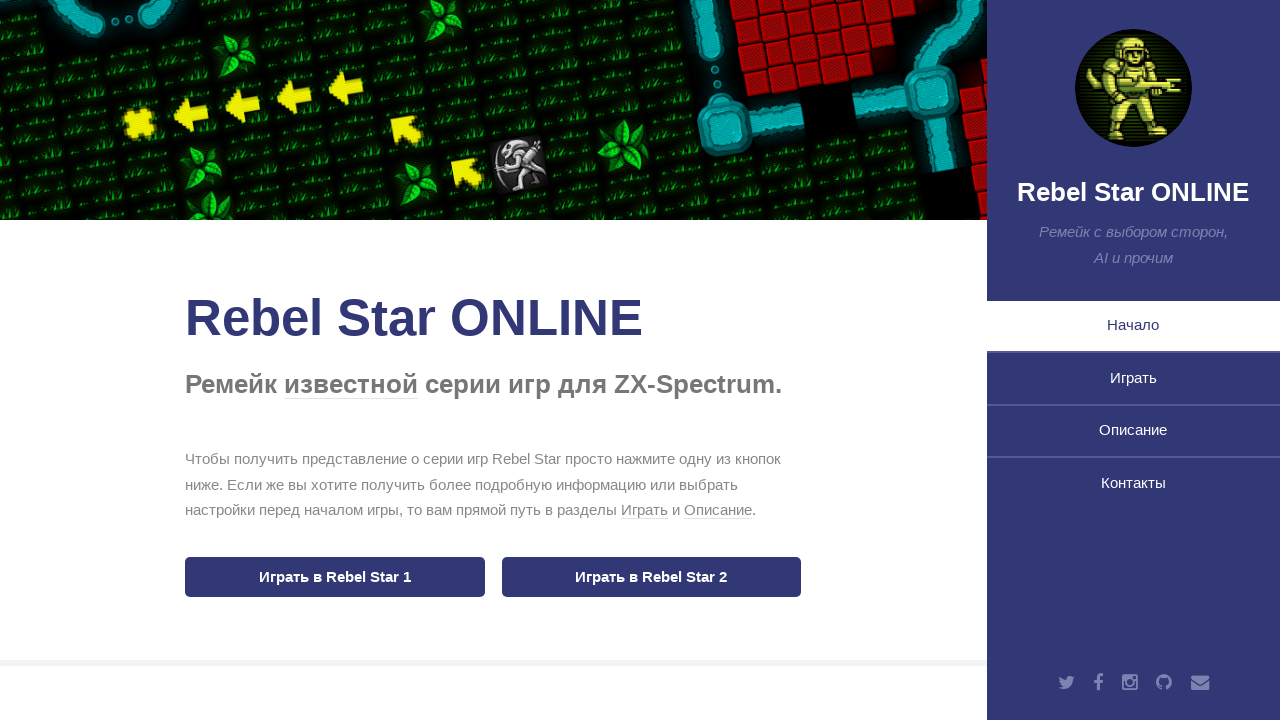

Retrieved href attribute from 'Howler' link
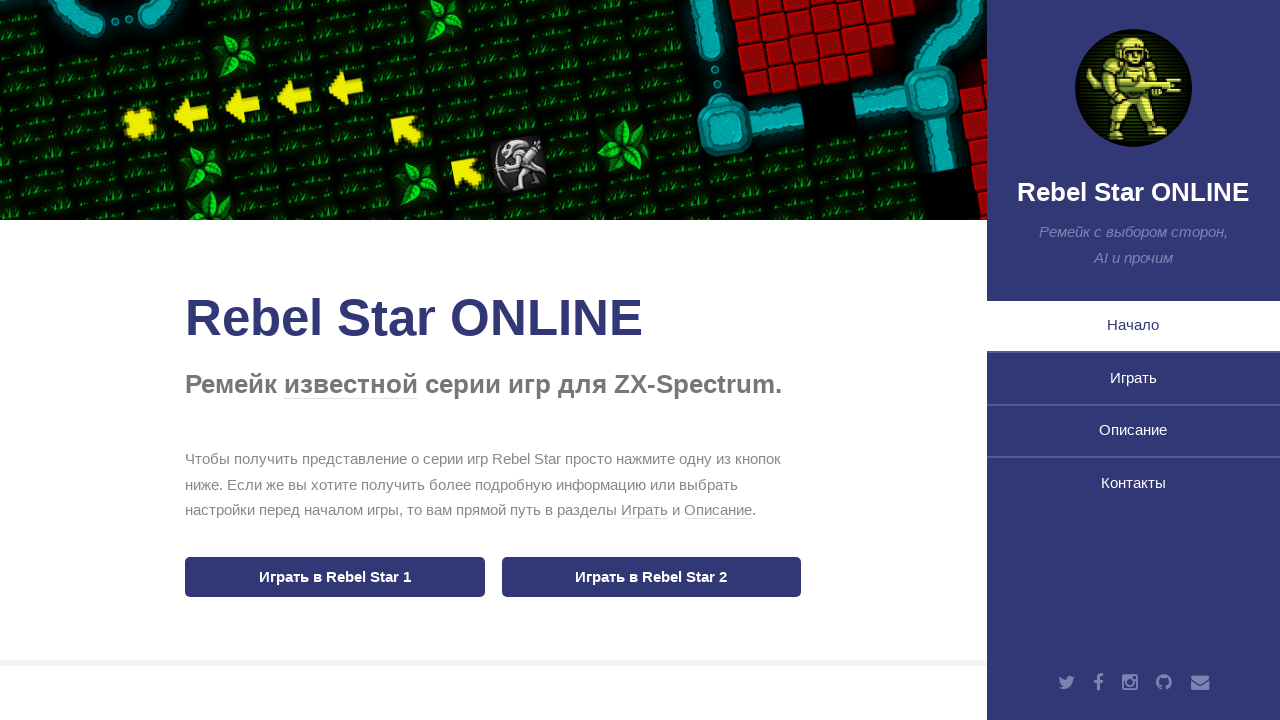

Navigated to URL: http://howlerjs.com
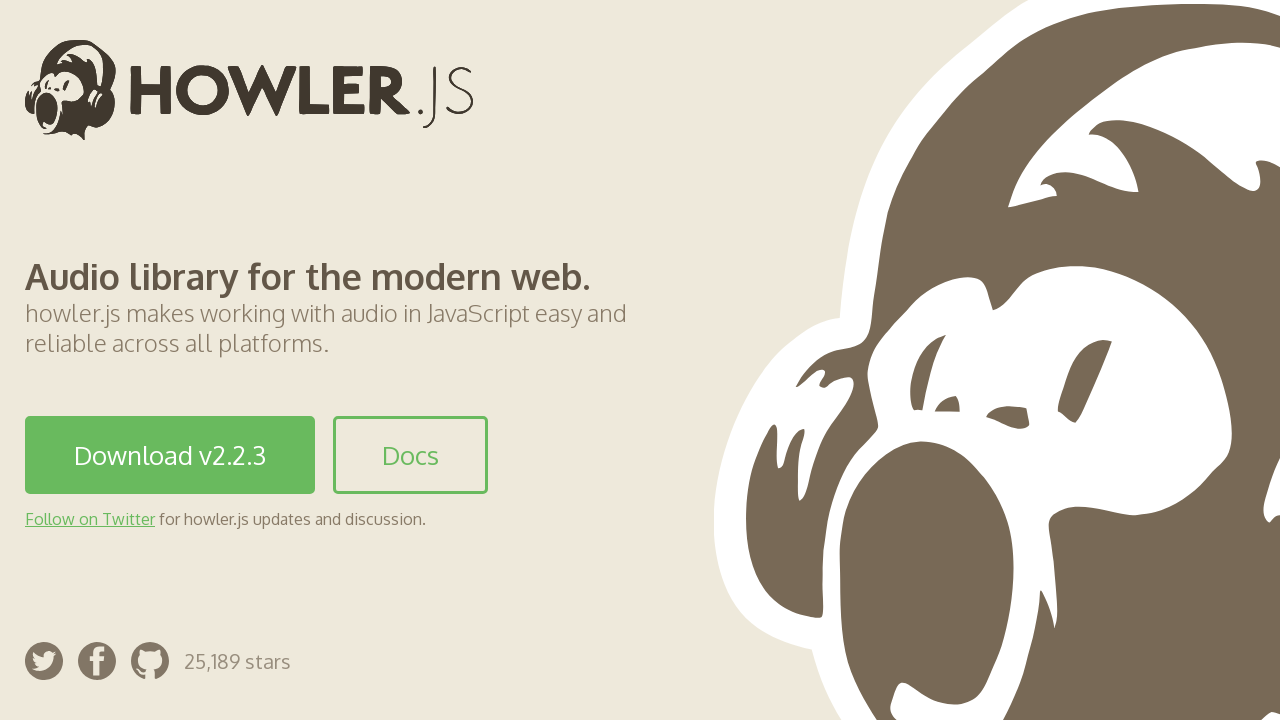

Page fully loaded (networkidle state reached)
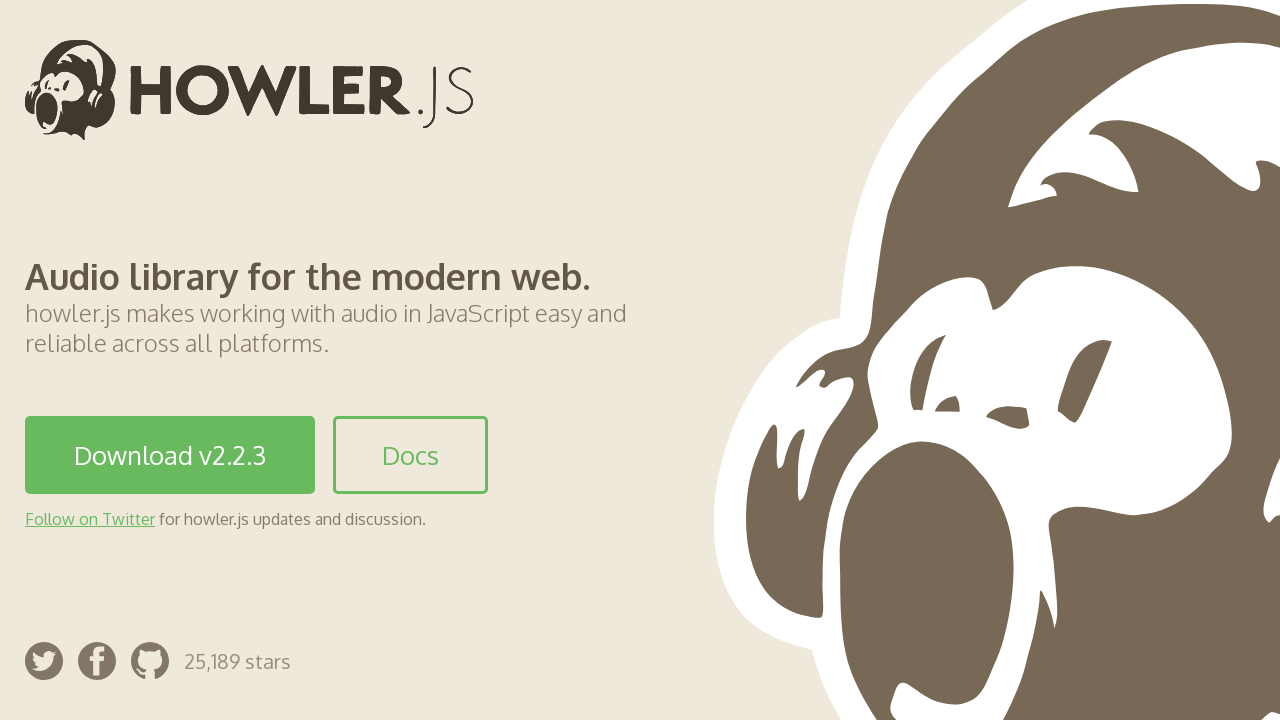

Verified current URL matches expected URL: https://howlerjs.com/
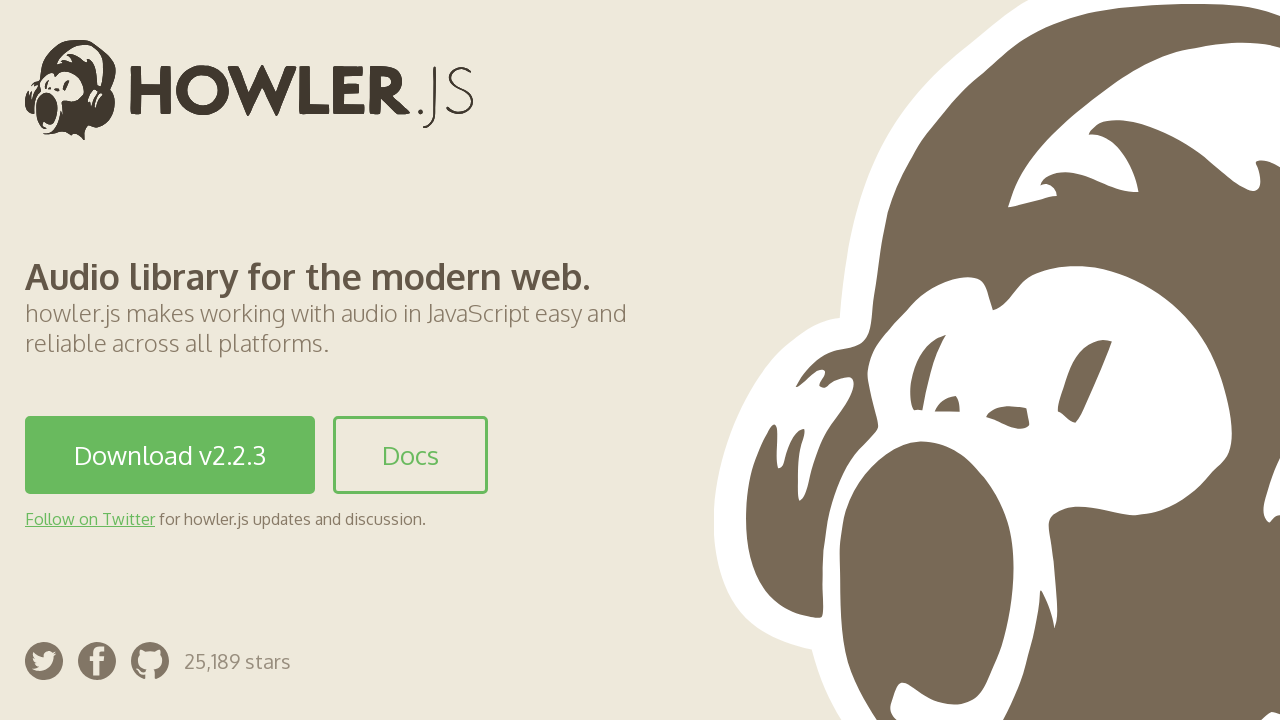

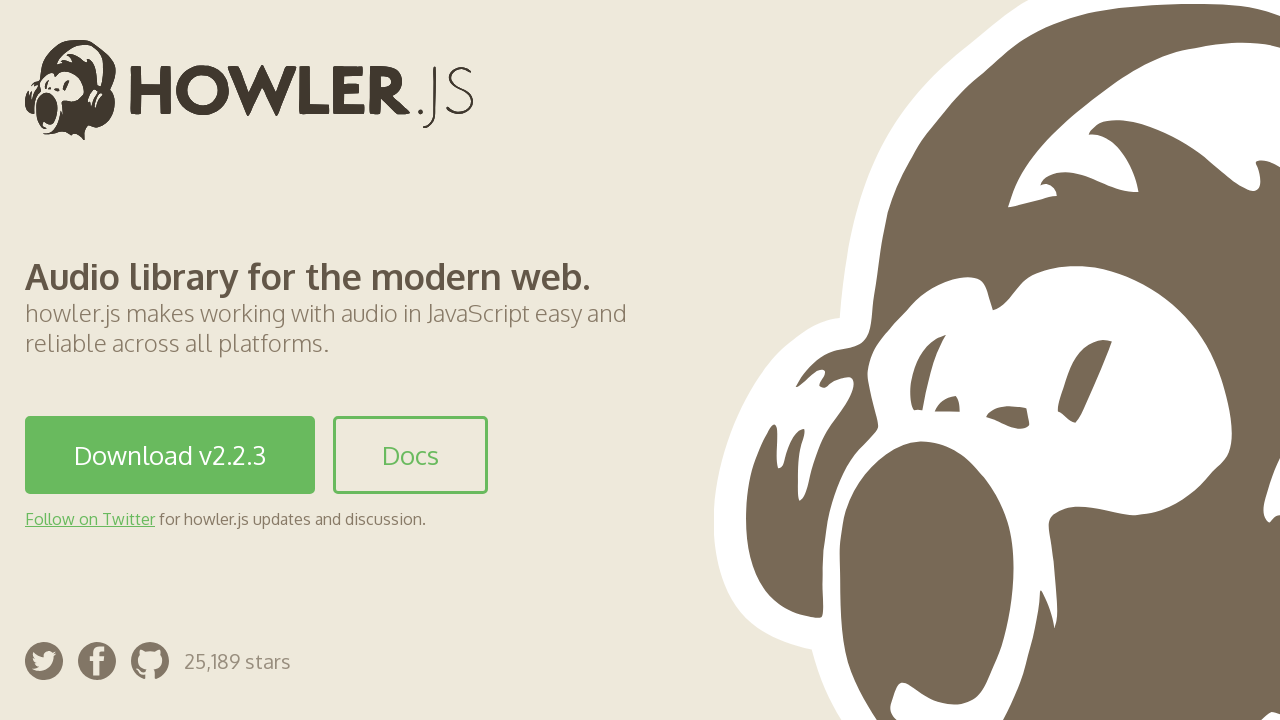